Navigates to forgot password form and fills in name and email fields

Starting URL: https://rahulshettyacademy.com/locatorspractice/

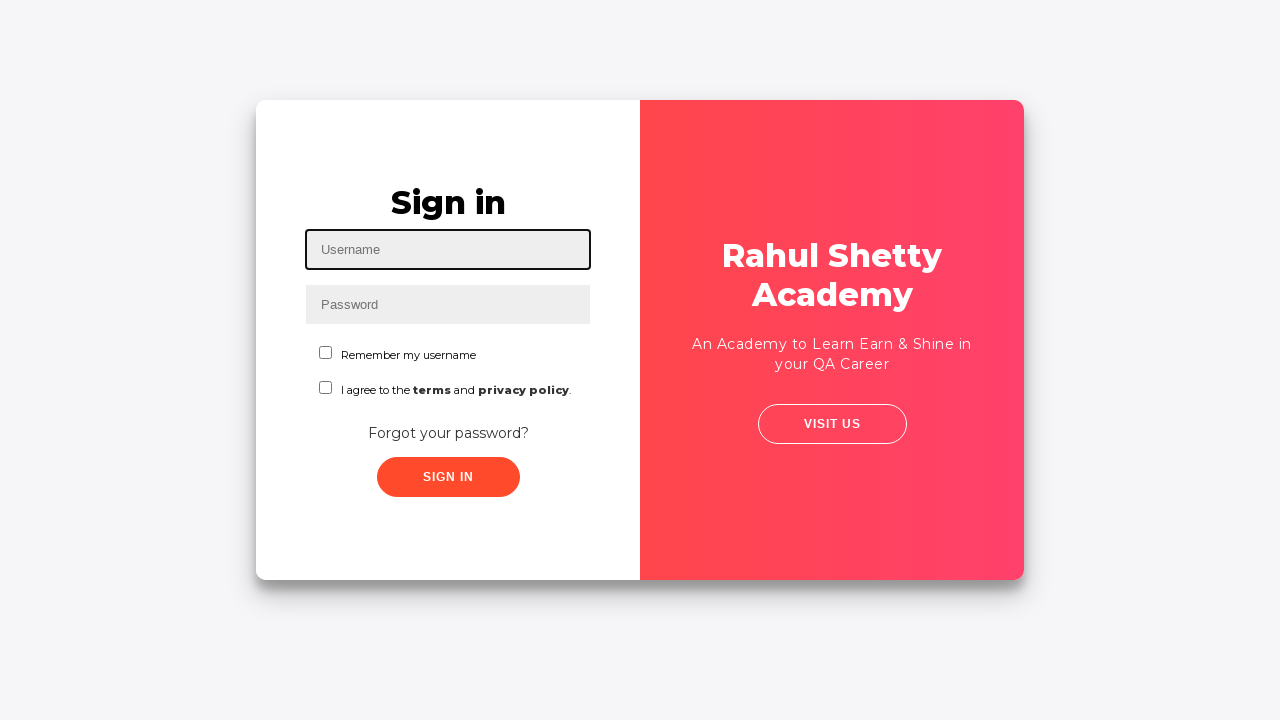

Clicked 'Forgot your password?' link at (448, 433) on text=Forgot your password?
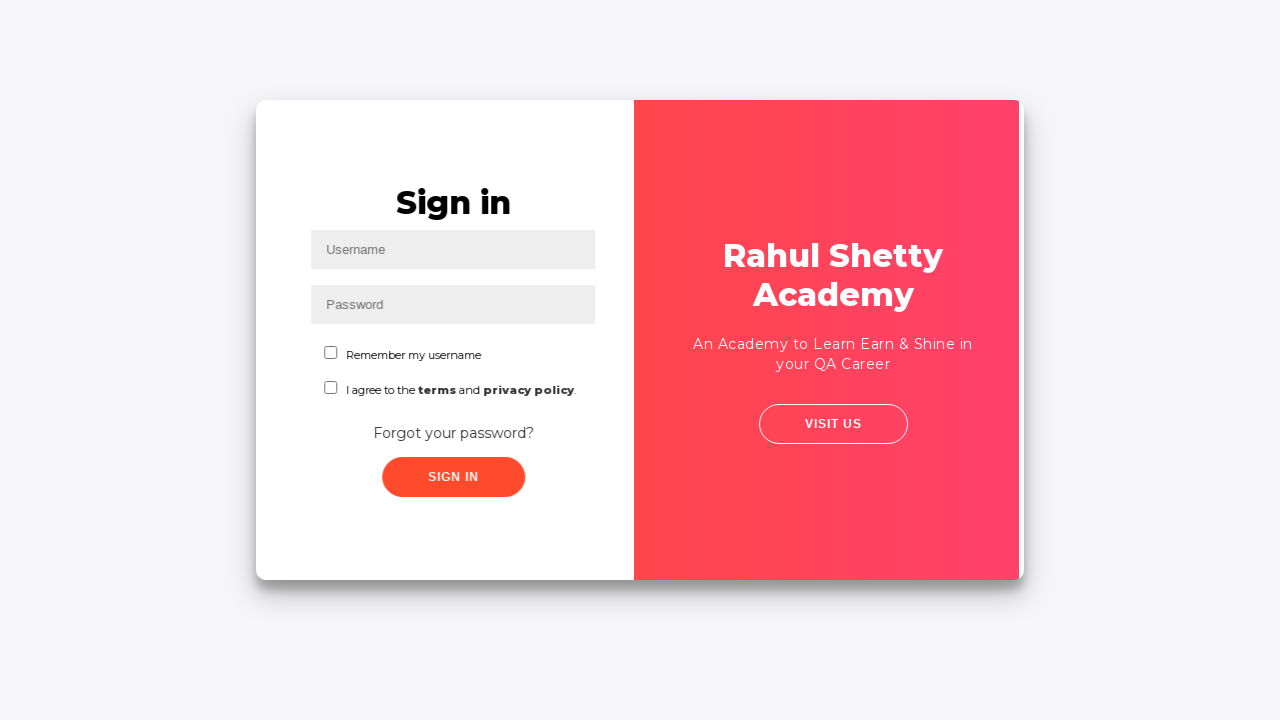

Filled name field with 'John Smith' on //input[@placeholder='Name']
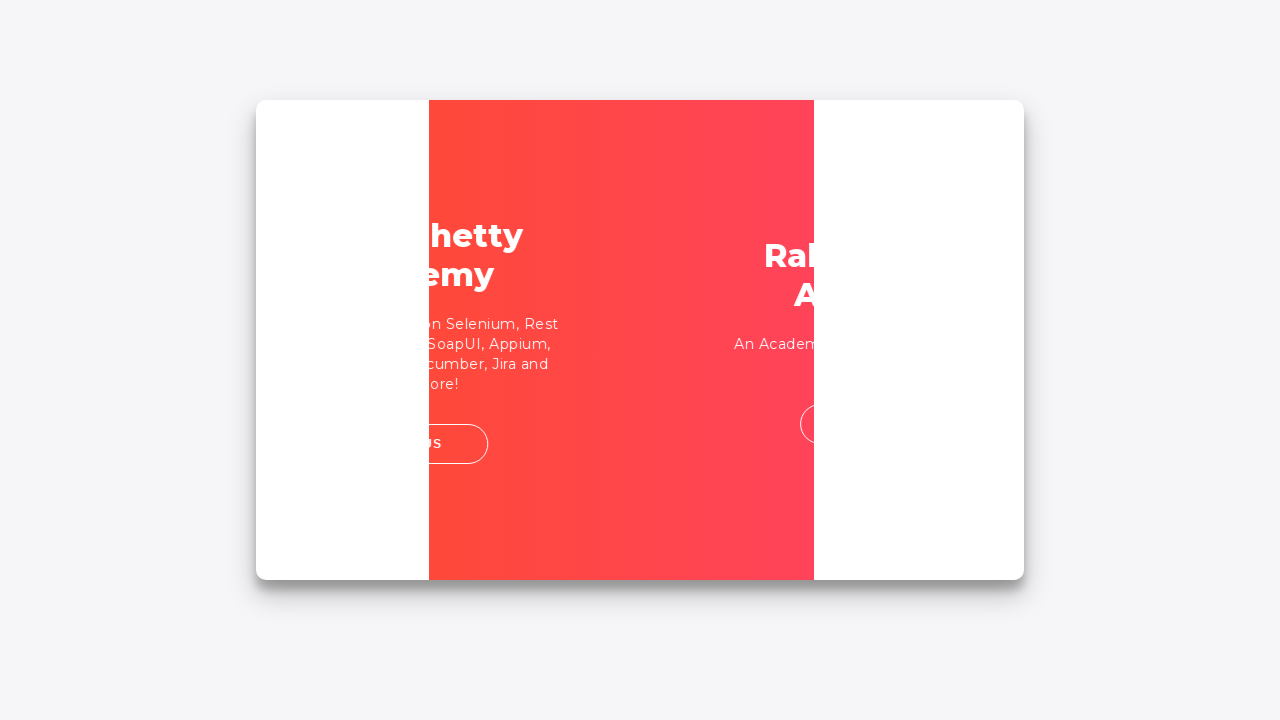

Filled email field with 'john.smith@example.com' on input[placeholder='Email']
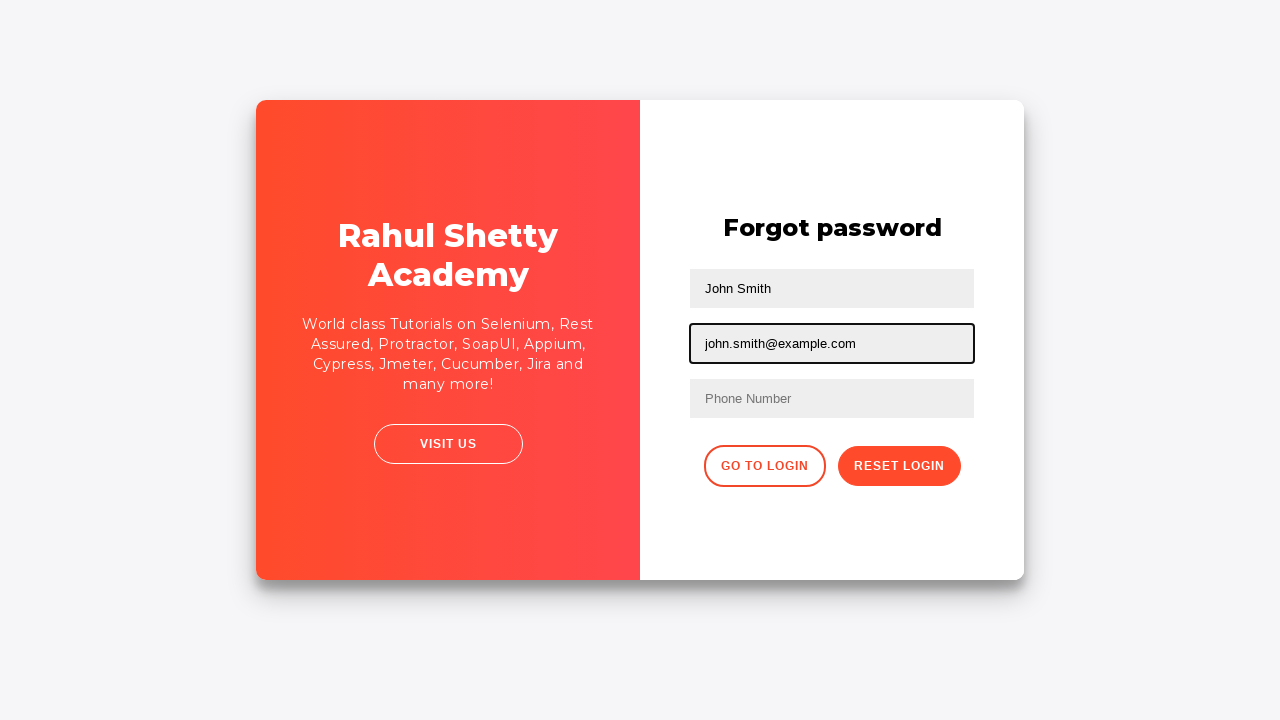

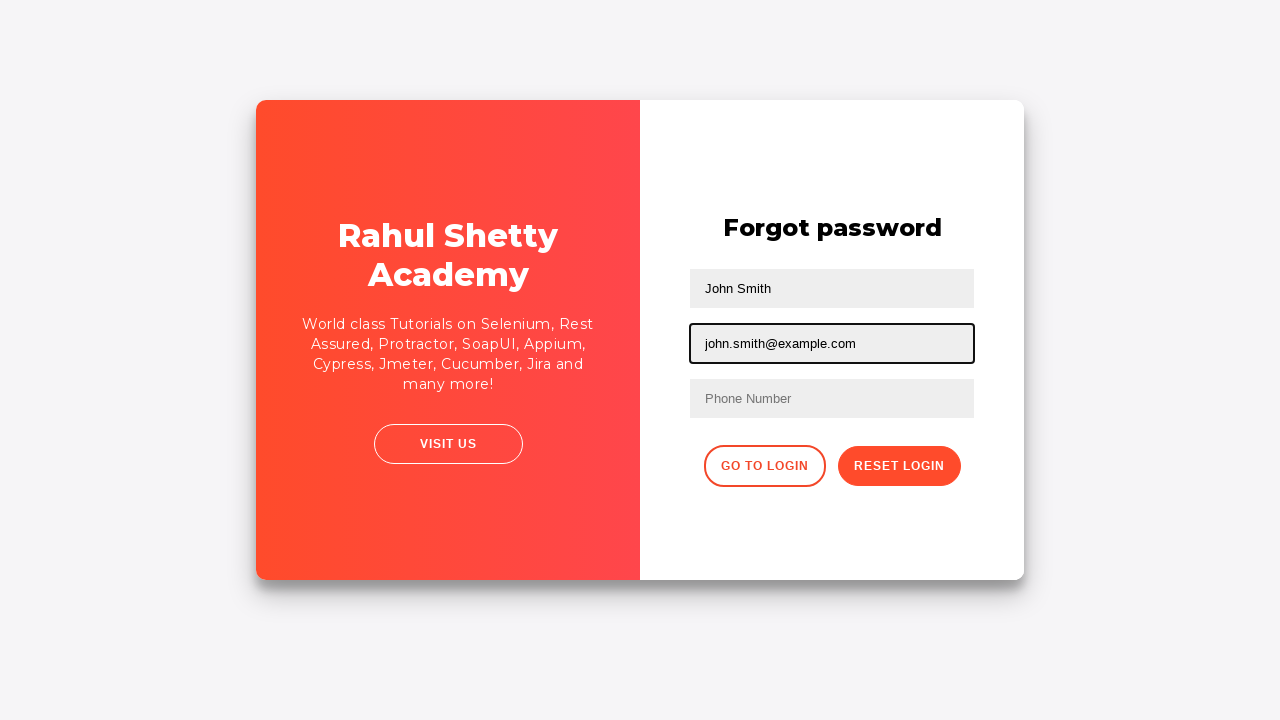